Tests text box form filling on demoqa.com by entering an email address and current address into the respective form fields

Starting URL: https://demoqa.com/text-box

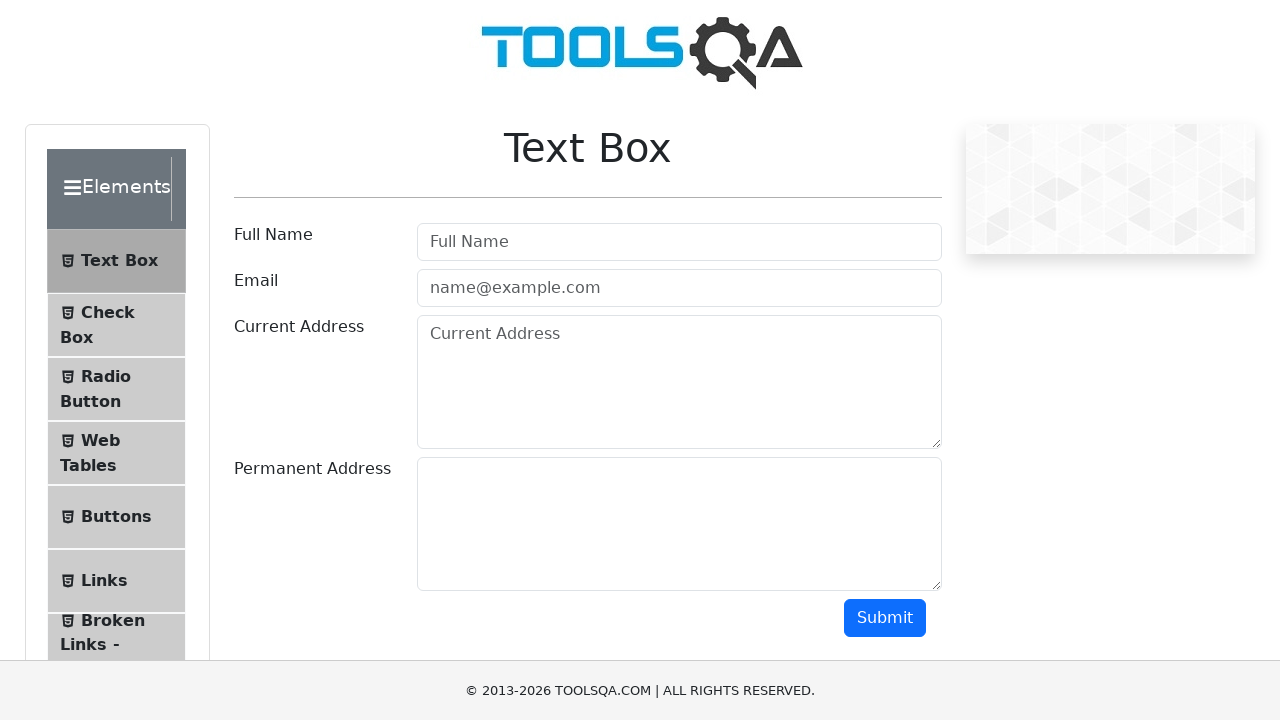

Full name label loaded and verified
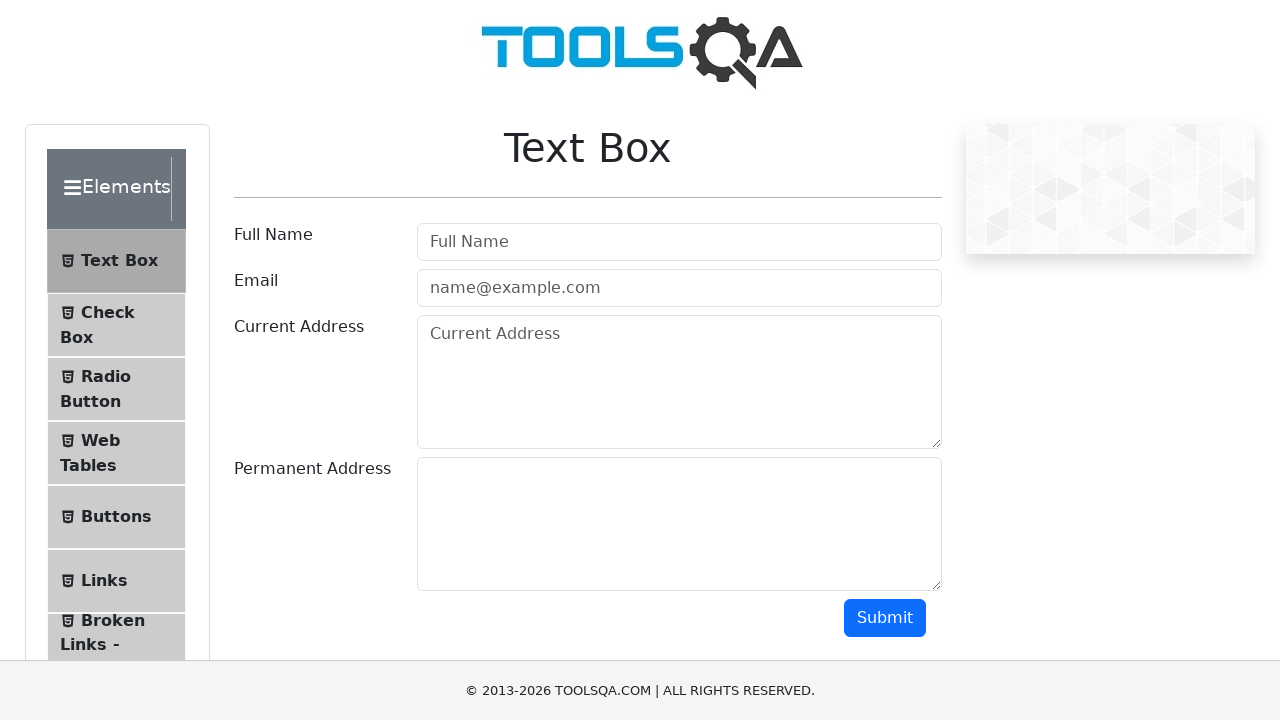

Filled email field with 'test@test.com' on input[placeholder='name@example.com']
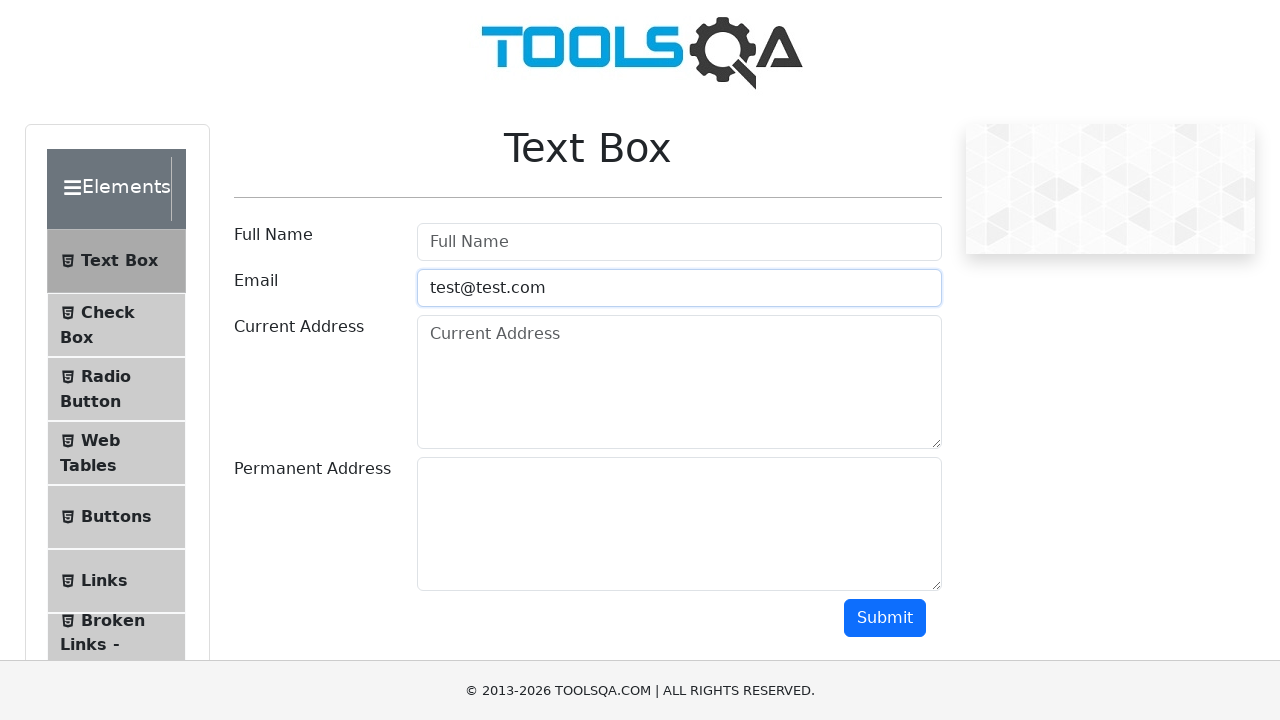

Filled current address field with 'current address details' on textarea.form-control >> nth=0
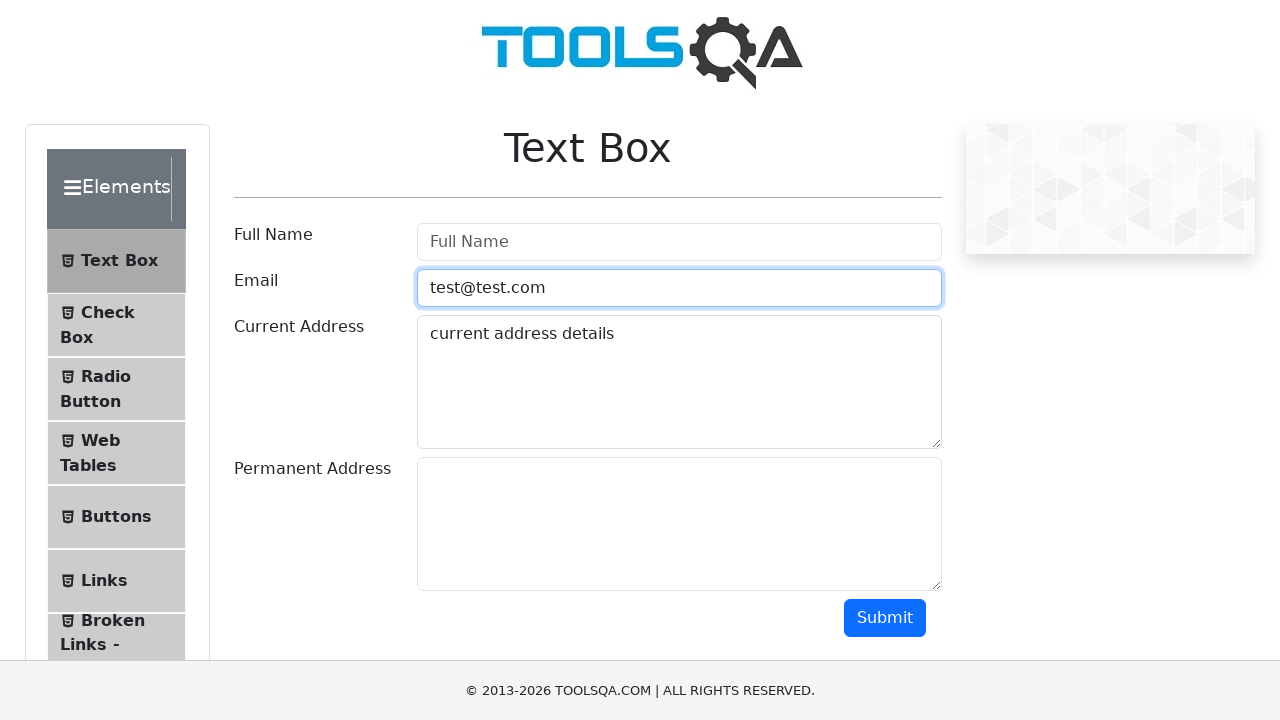

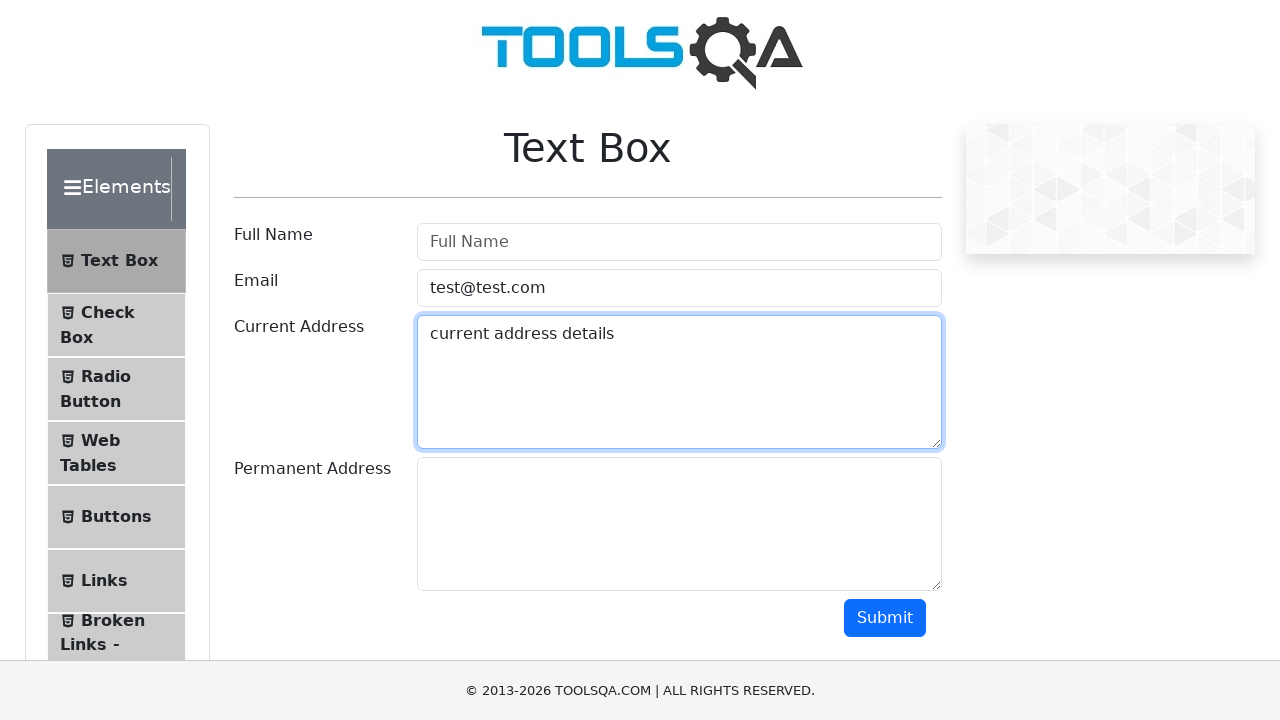